Navigates to a blog website and waits for the page to load, verifying the page title is accessible.

Starting URL: https://maasaablog.com/

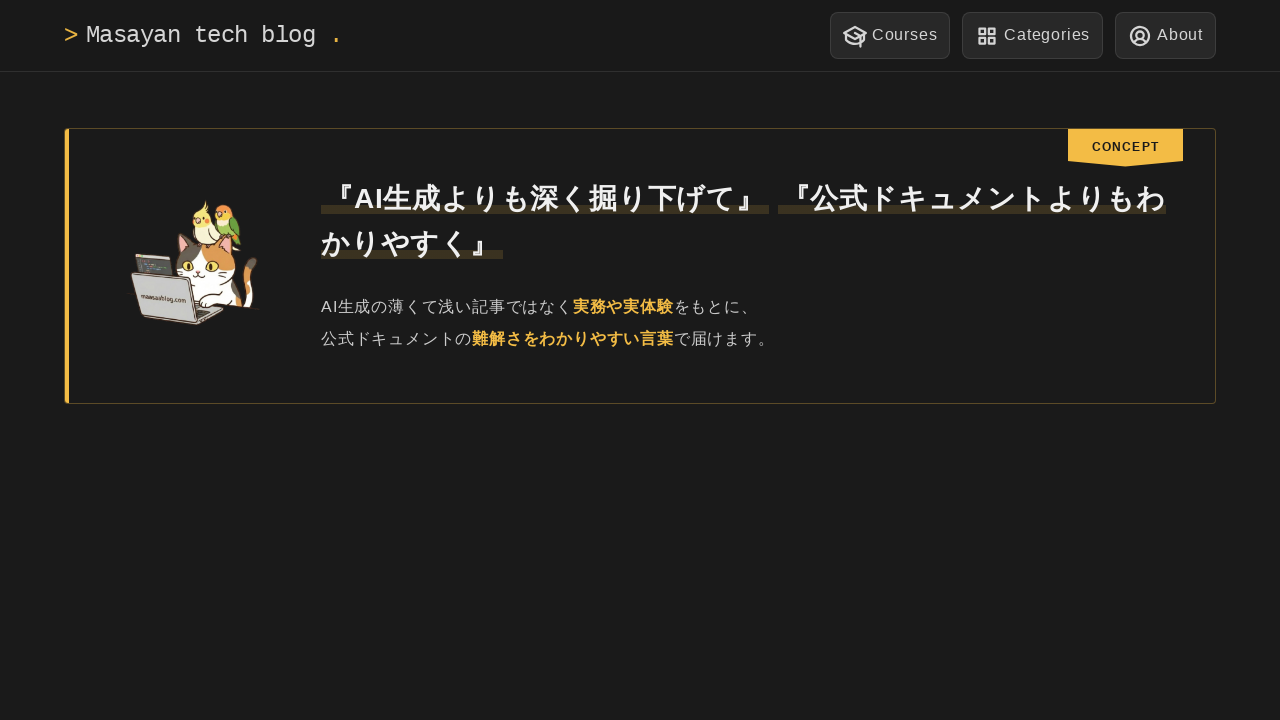

Waited for page to reach domcontentloaded state
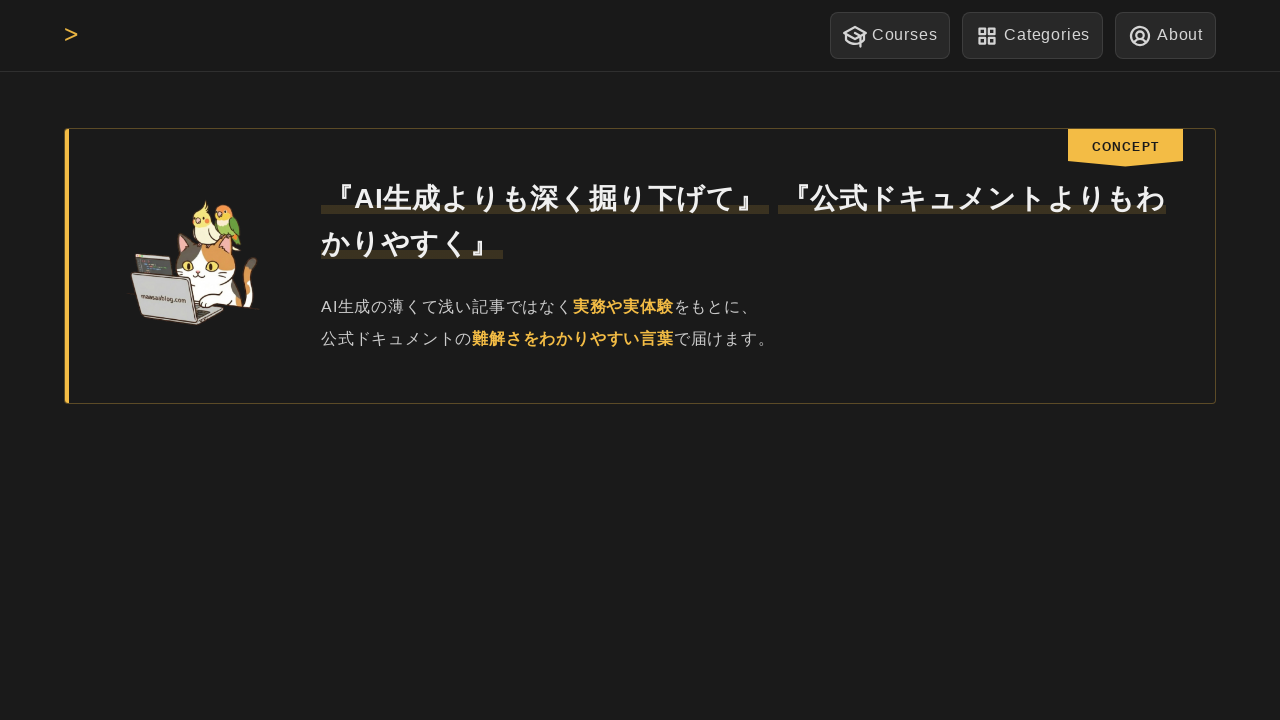

Retrieved page title: 'ブログ記事一覧'
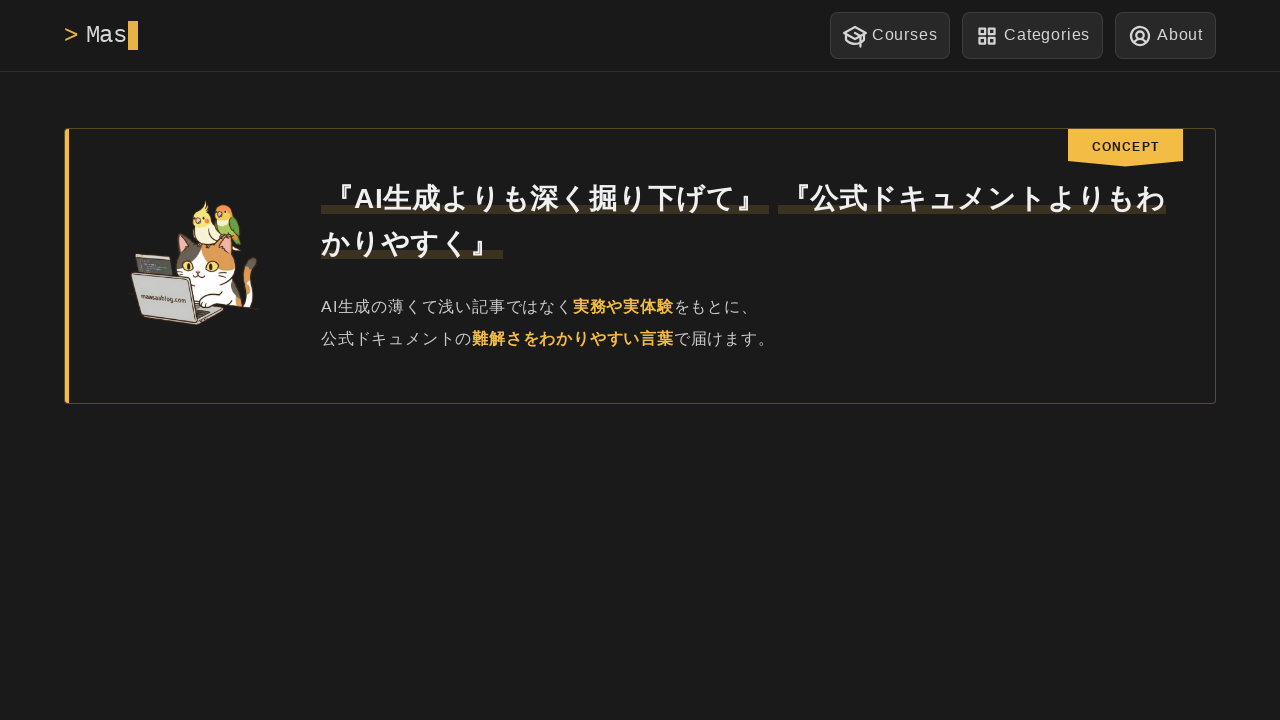

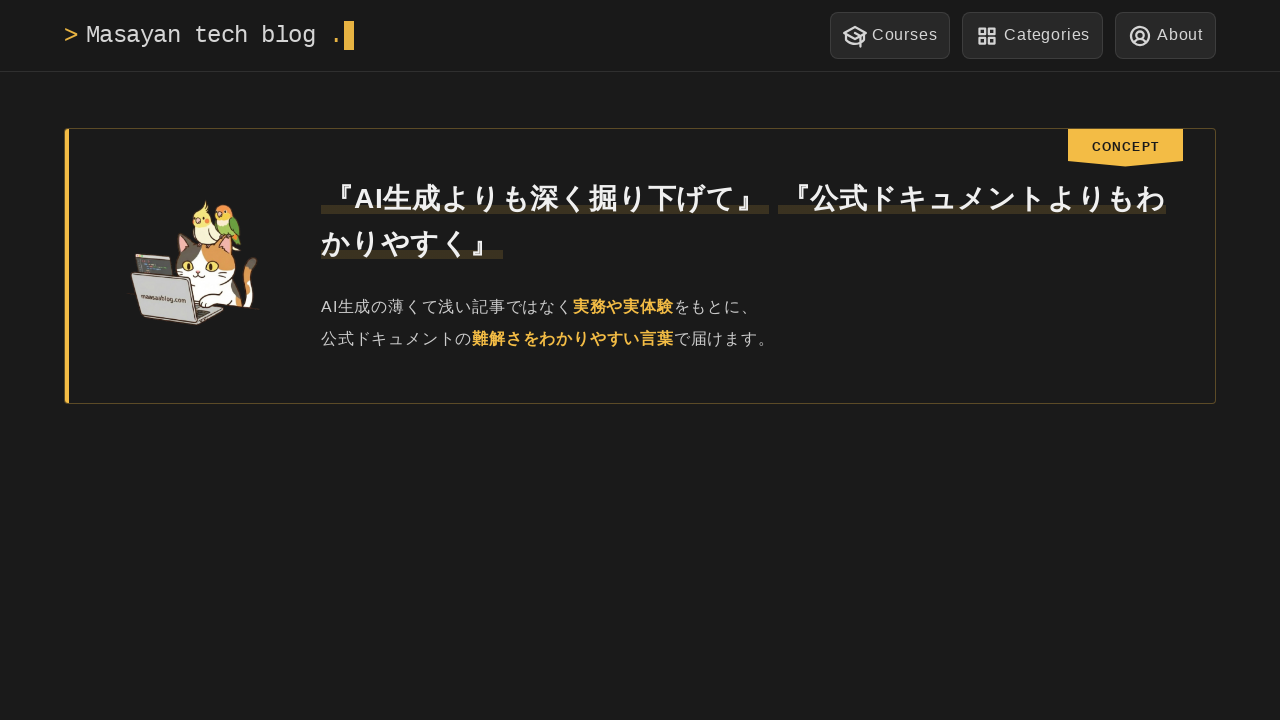